Navigates to the WebdriverIO homepage and clicks on the API documentation link to verify API page loads correctly

Starting URL: https://webdriver.io

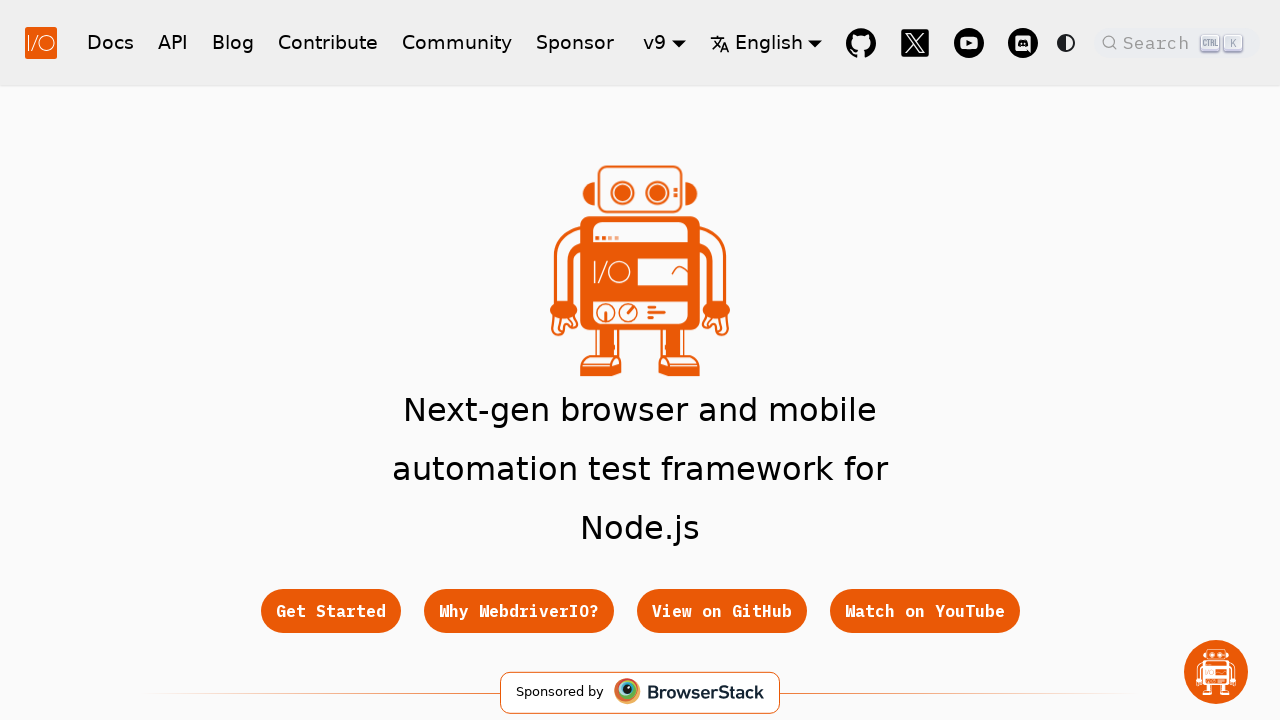

Navigated to WebdriverIO homepage
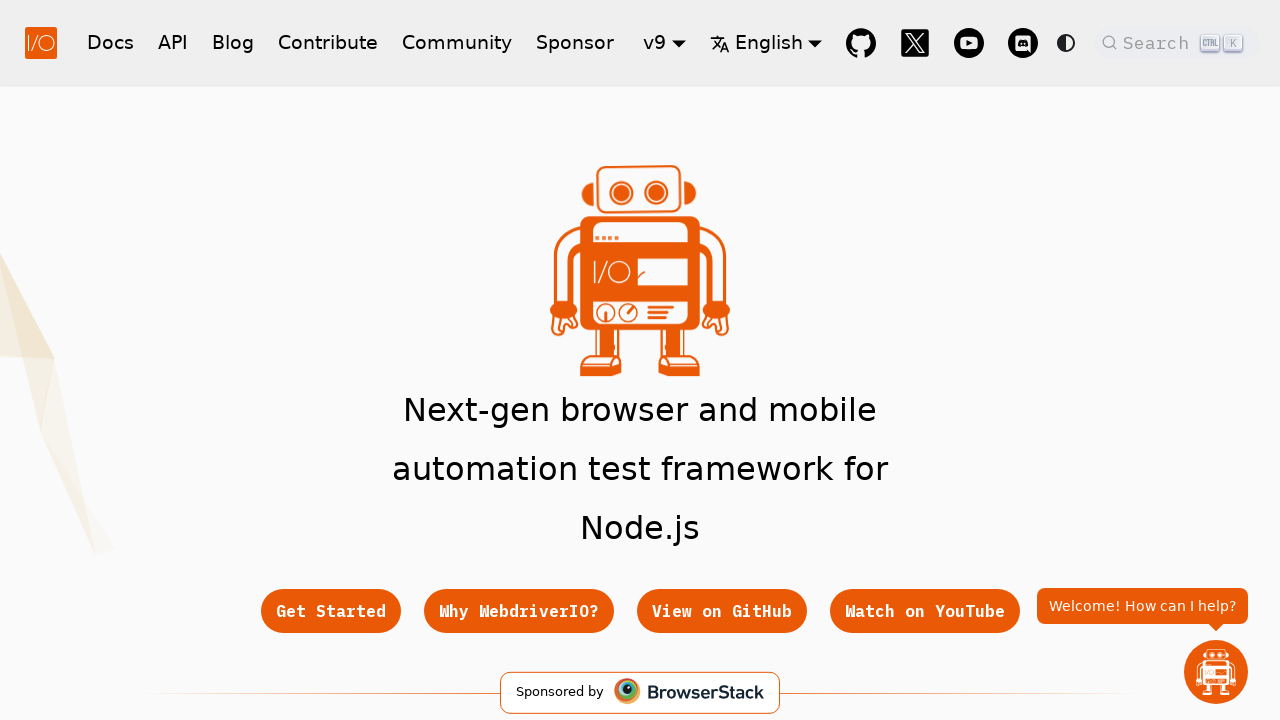

Clicked on API documentation link at (173, 42) on a[href*="api"]
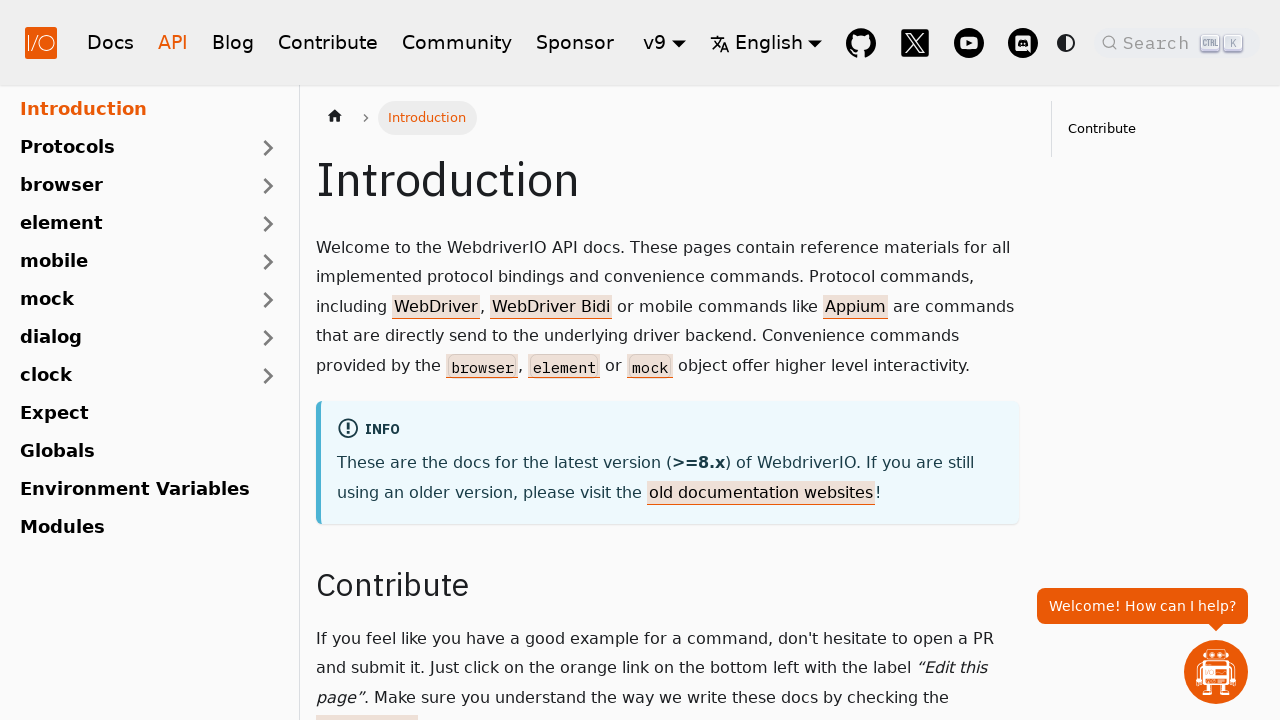

API page loaded successfully
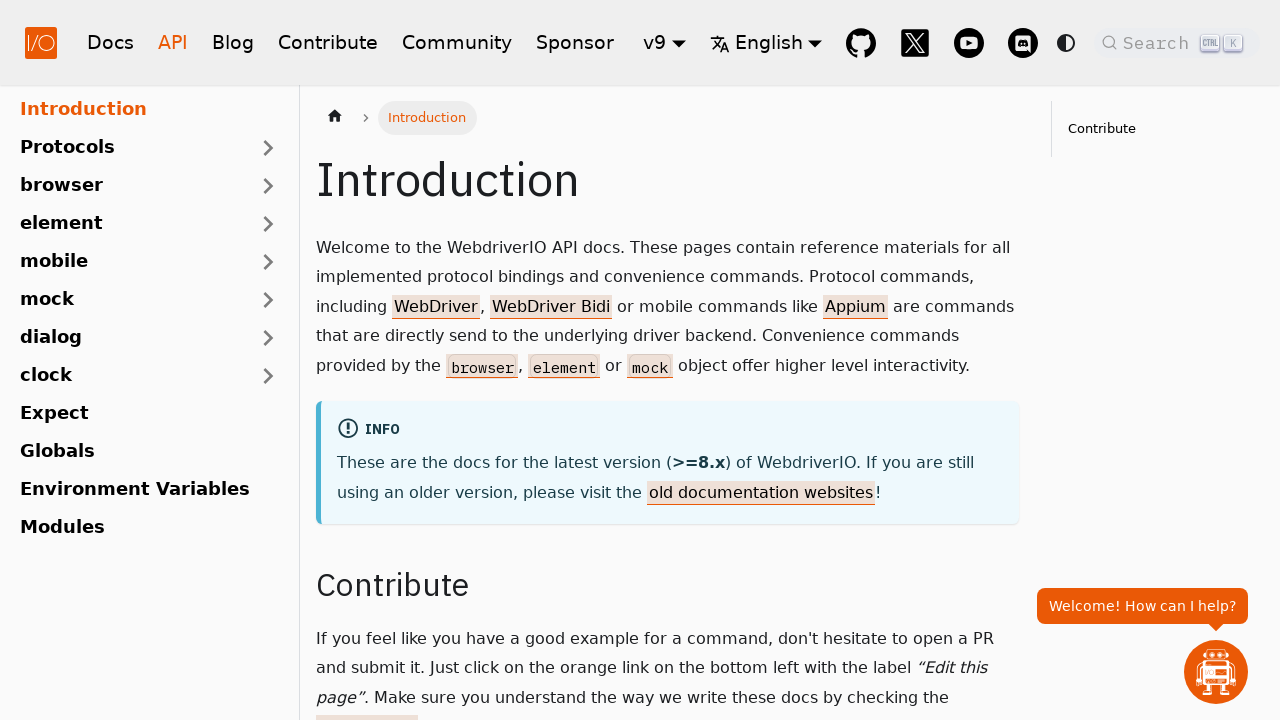

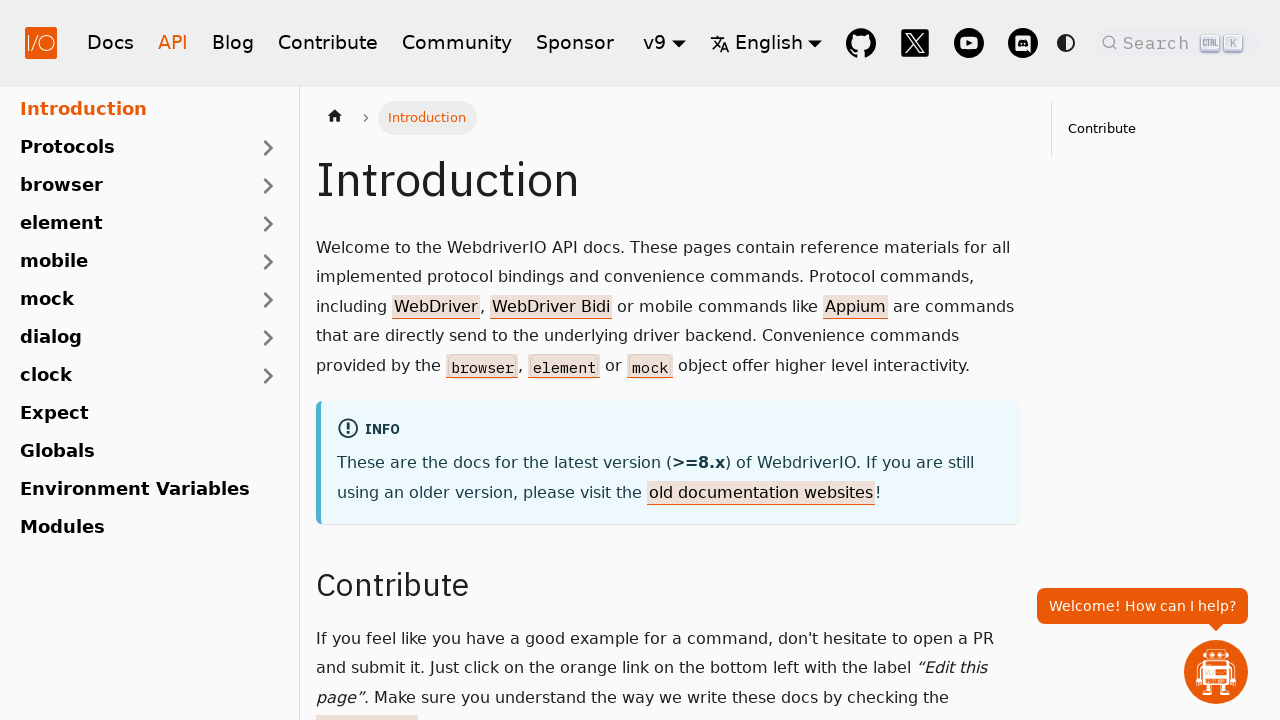